Tests canceling an edit on a completed task by pressing Escape, verifying the original text remains

Starting URL: https://todomvc4tasj.herokuapp.com/

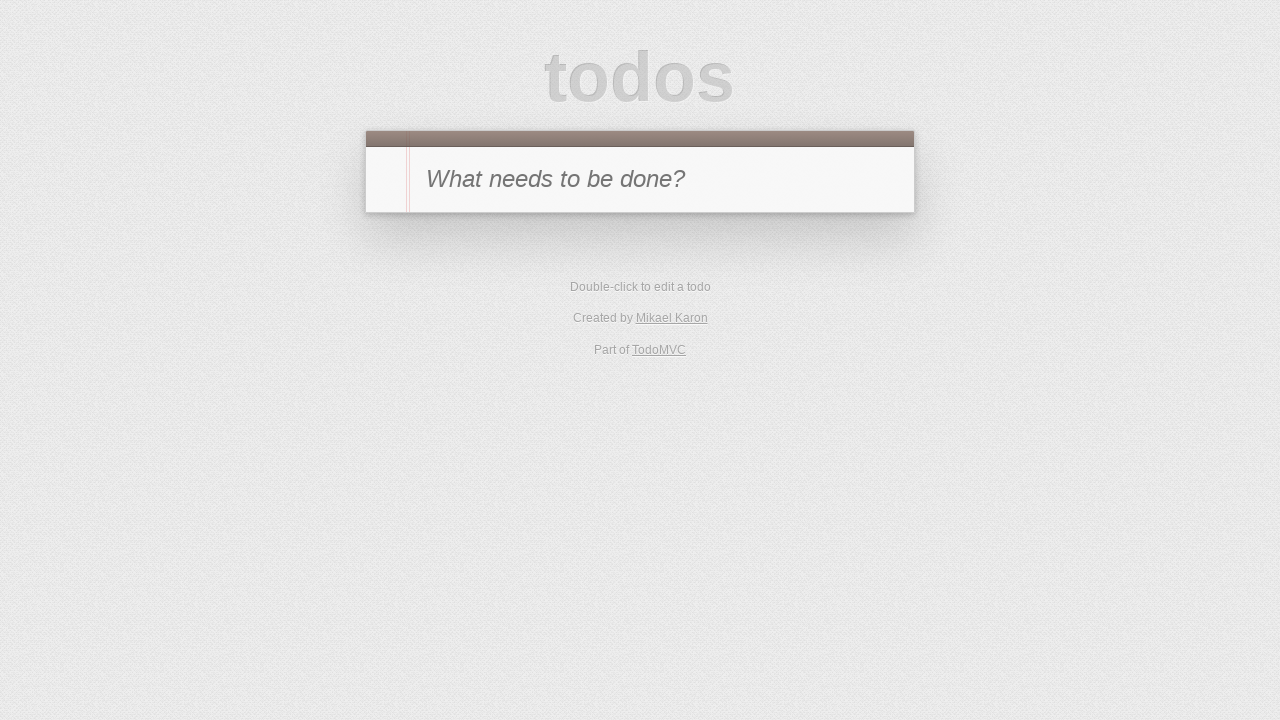

Set initial state with one completed task in localStorage
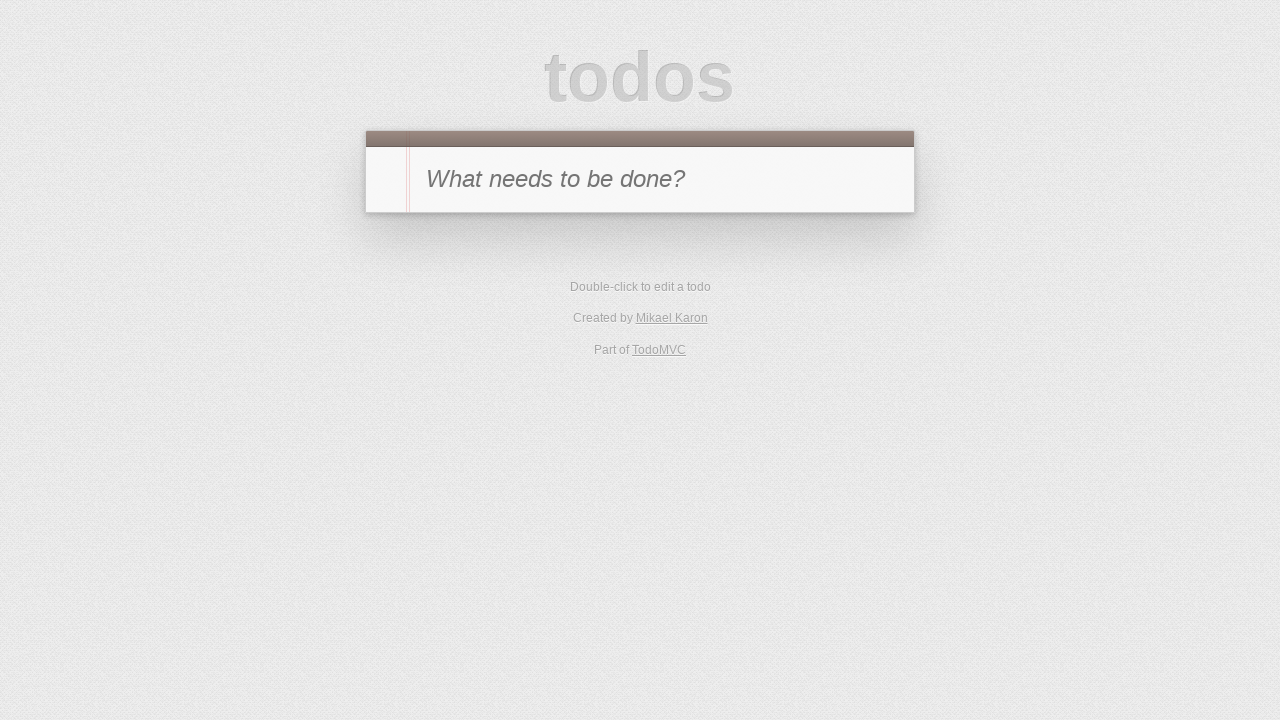

Reloaded page to load the completed task
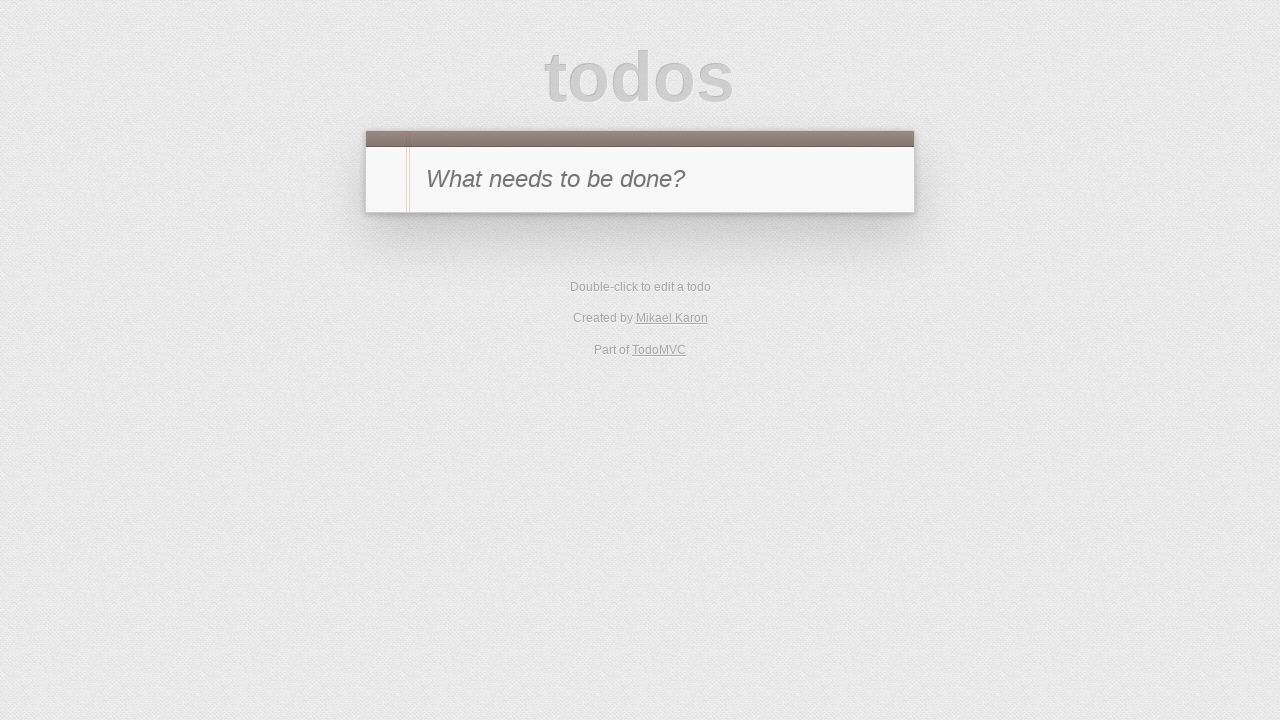

Double-clicked completed task to enter edit mode at (640, 242) on #todo-list li:has-text('a')
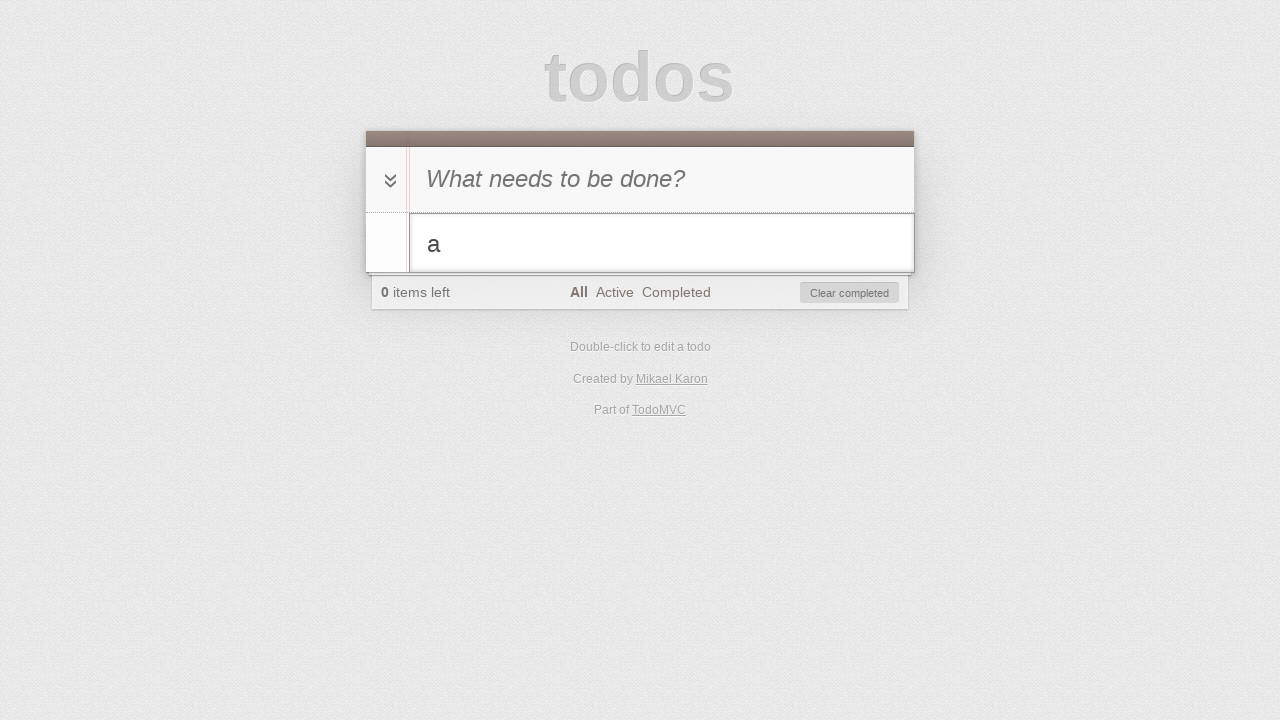

Typed 'a edited' into the edit field on #todo-list li.editing .edit
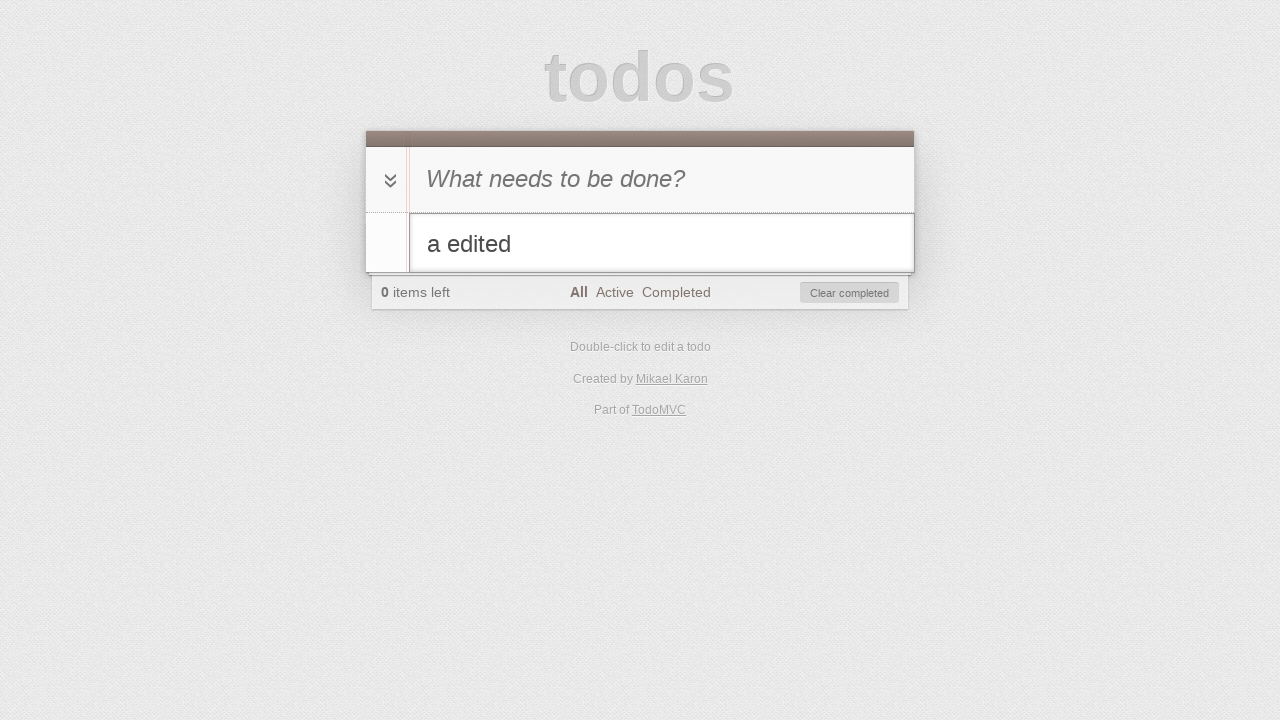

Pressed Escape key to cancel editing on #todo-list li.editing .edit
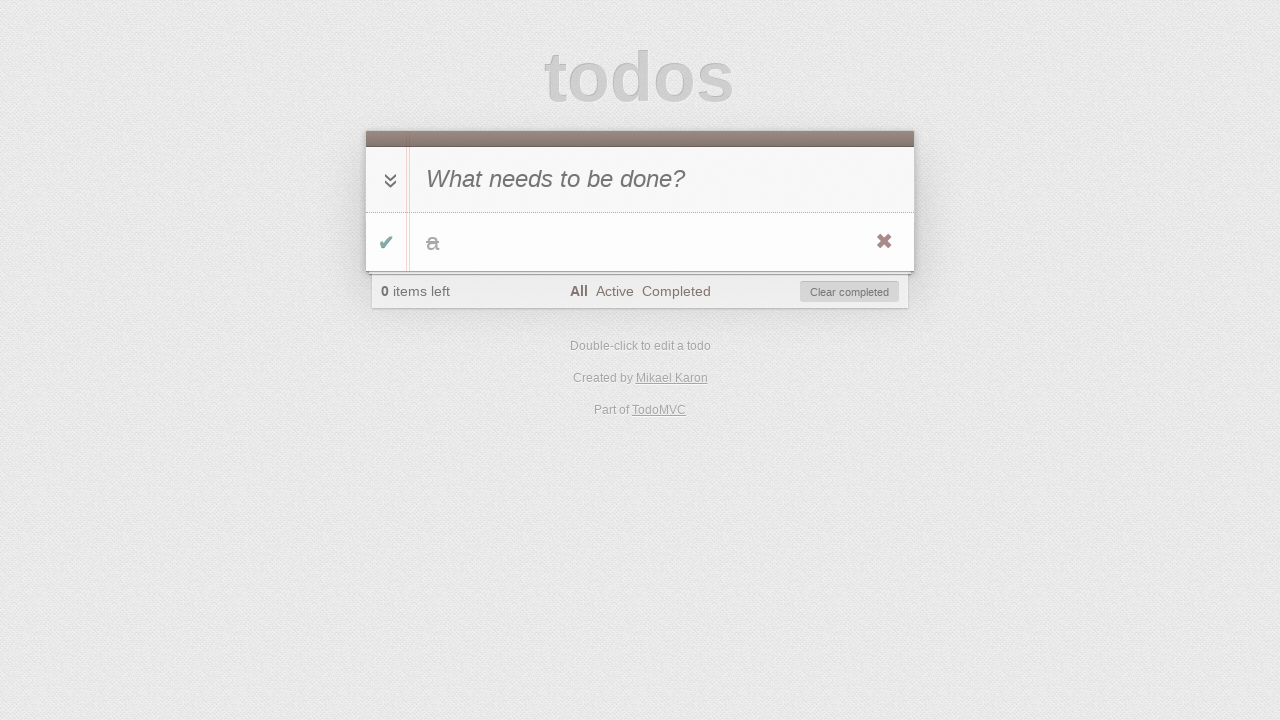

Verified original task text 'a' remains after canceling edit
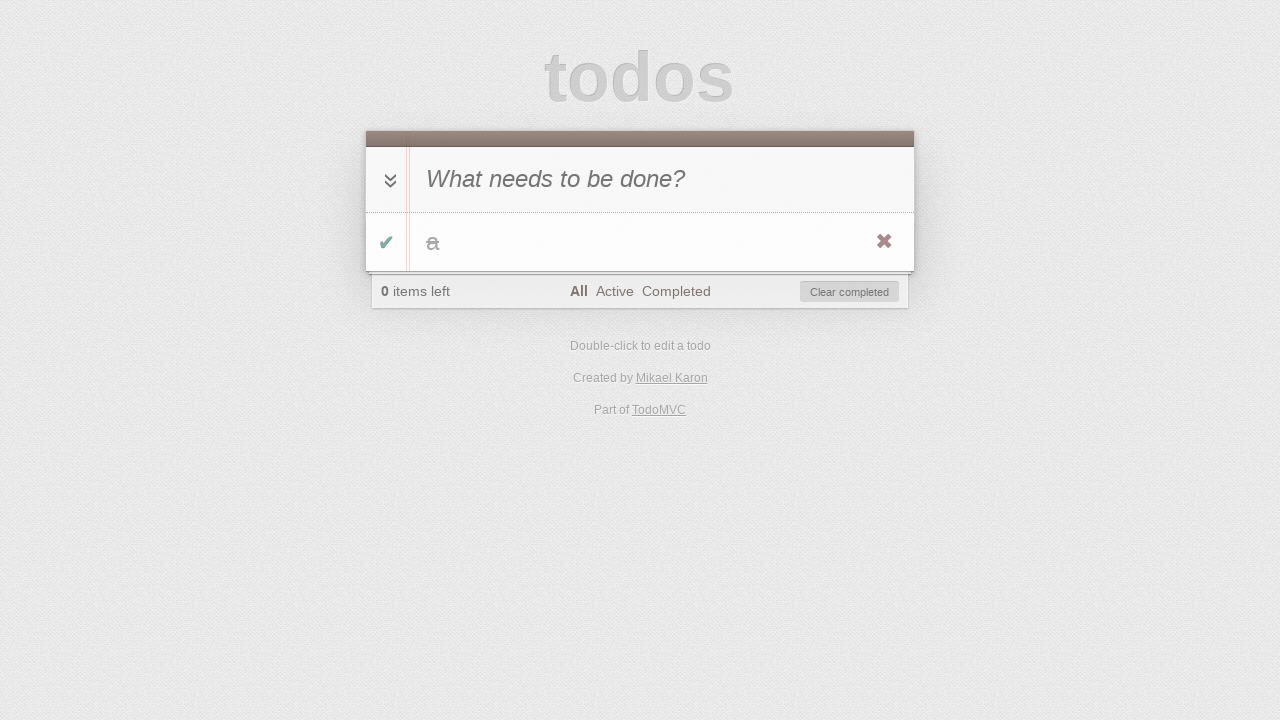

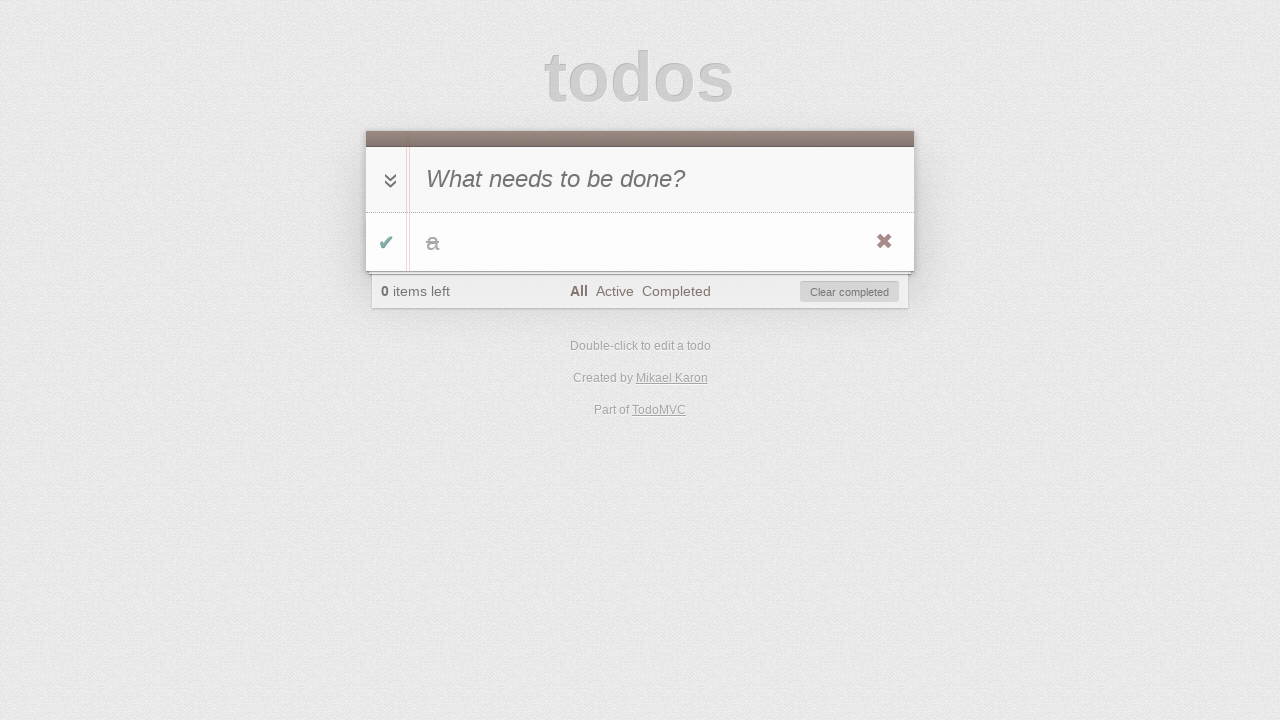